Verifies radio button selection state and clicks it if not already selected

Starting URL: http://test.rubywatir.com/radios.php

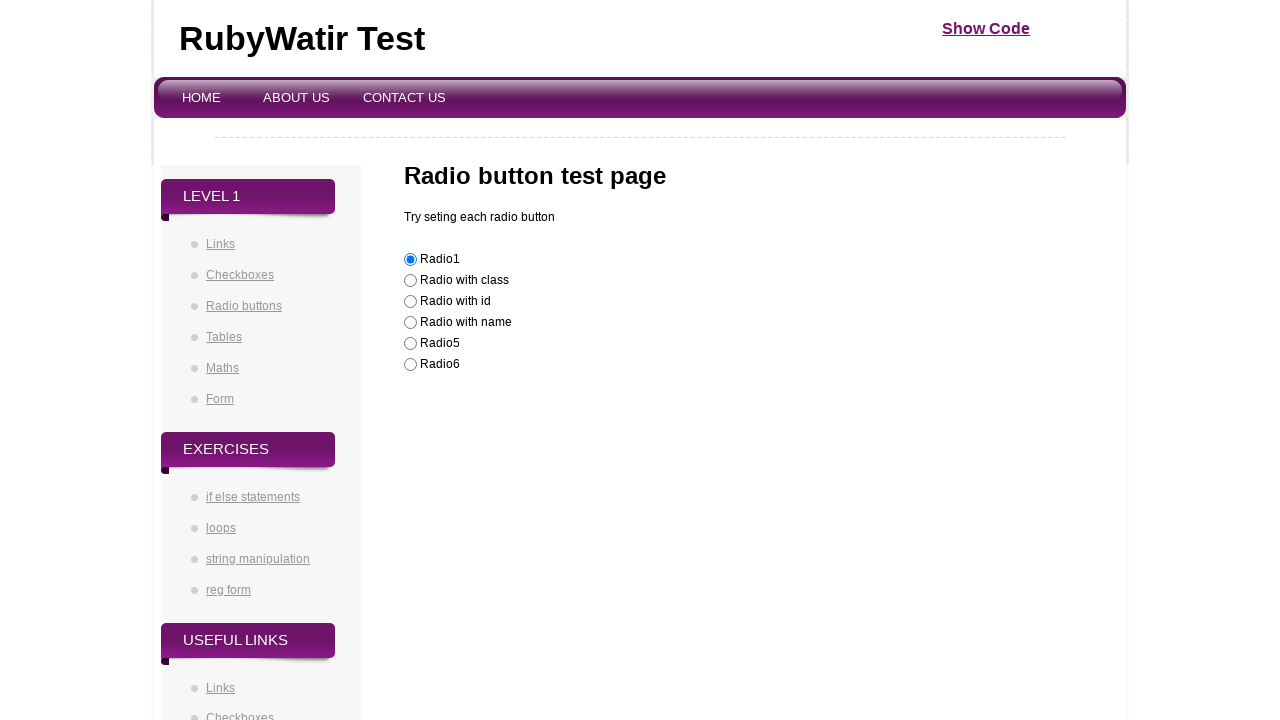

Located radio button element with id 'radioId'
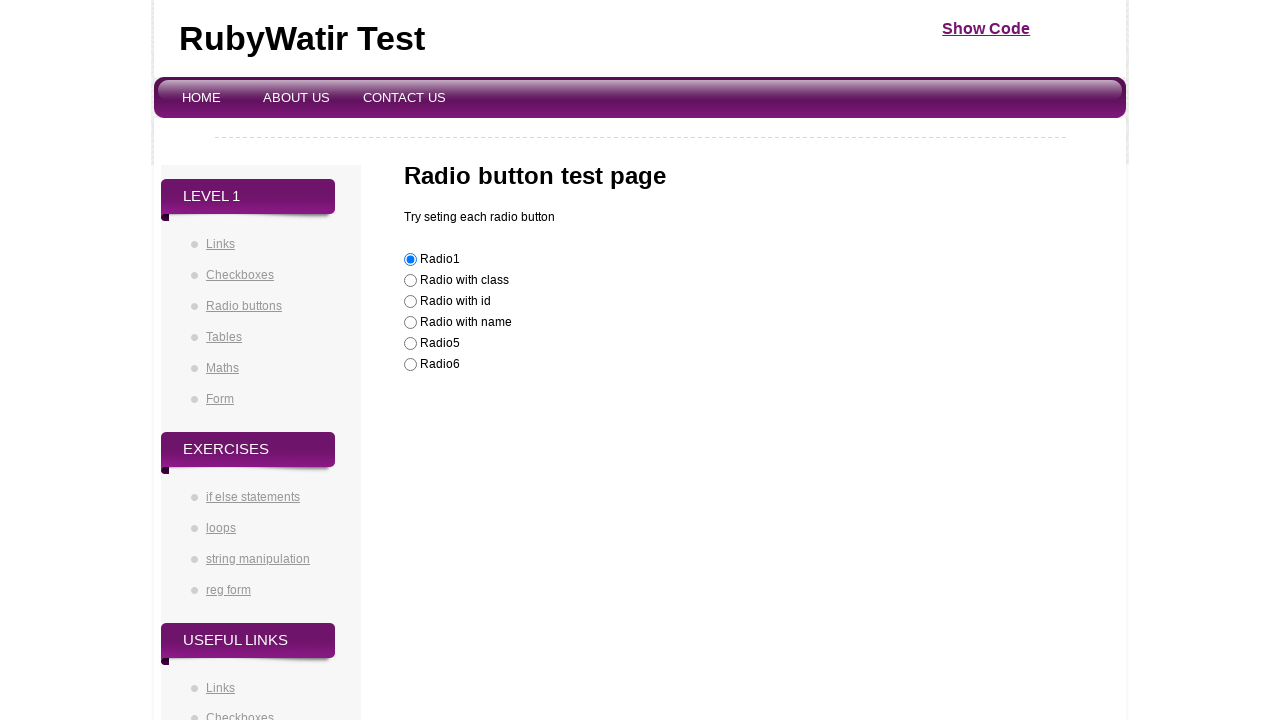

Verified radio button is not checked
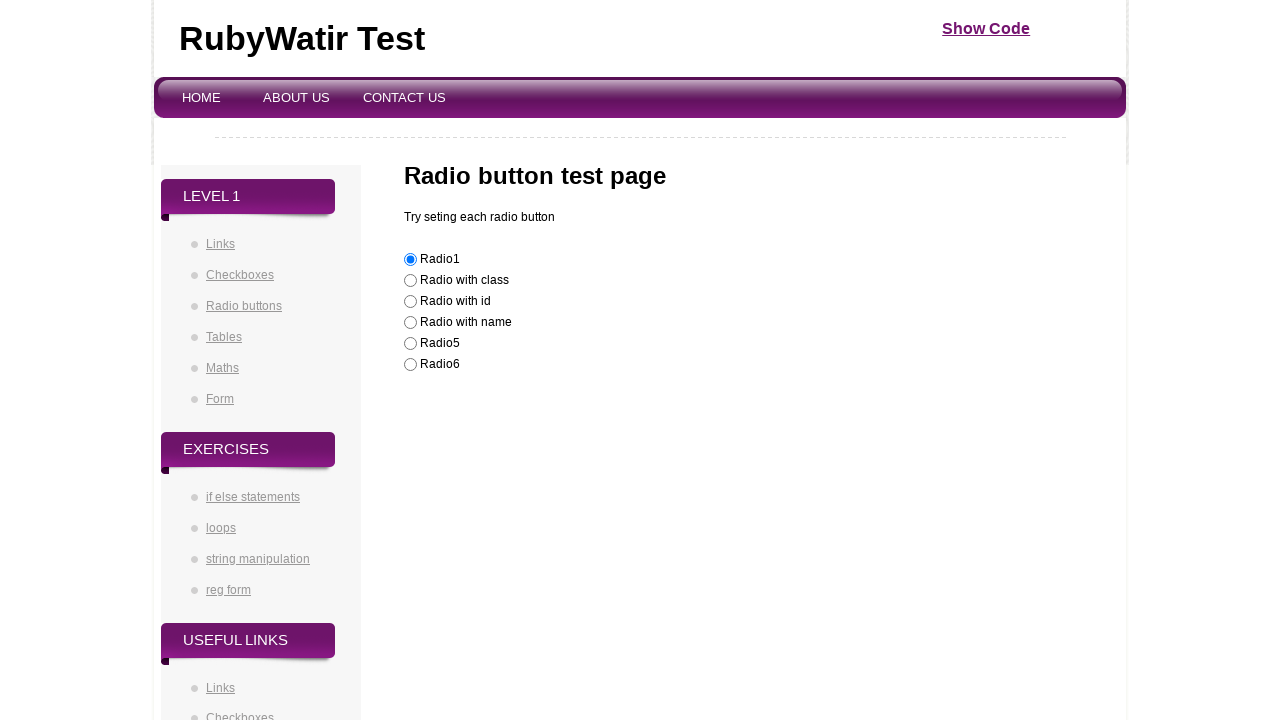

Clicked radio button to select it at (410, 302) on #radioId
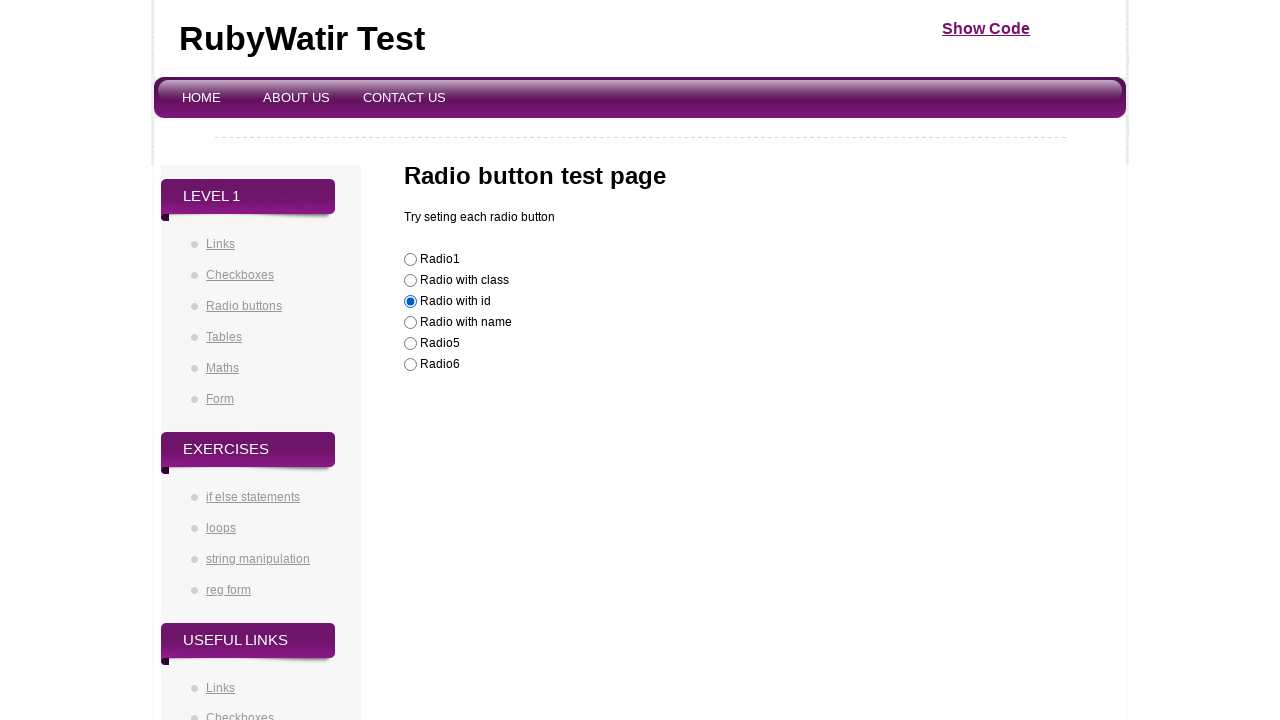

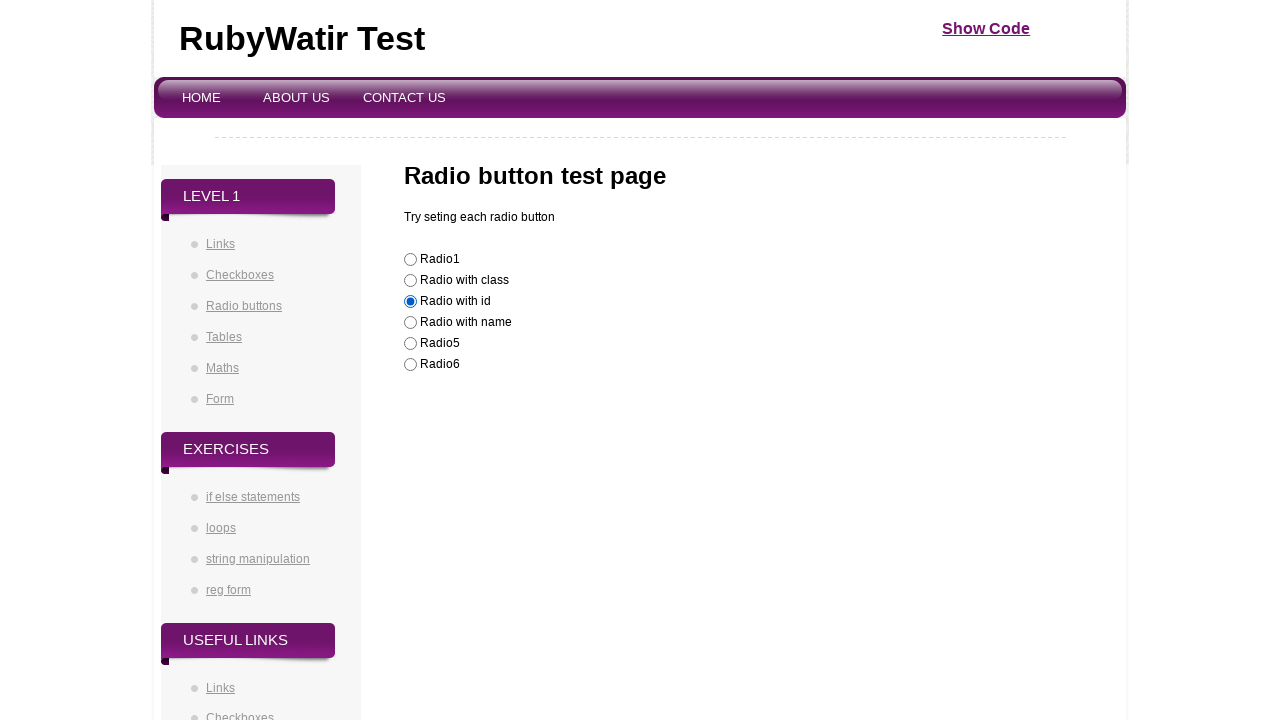